Calculates the sum of two numbers displayed on the page, selects the result from a dropdown menu, and submits the form

Starting URL: http://suninjuly.github.io/selects1.html

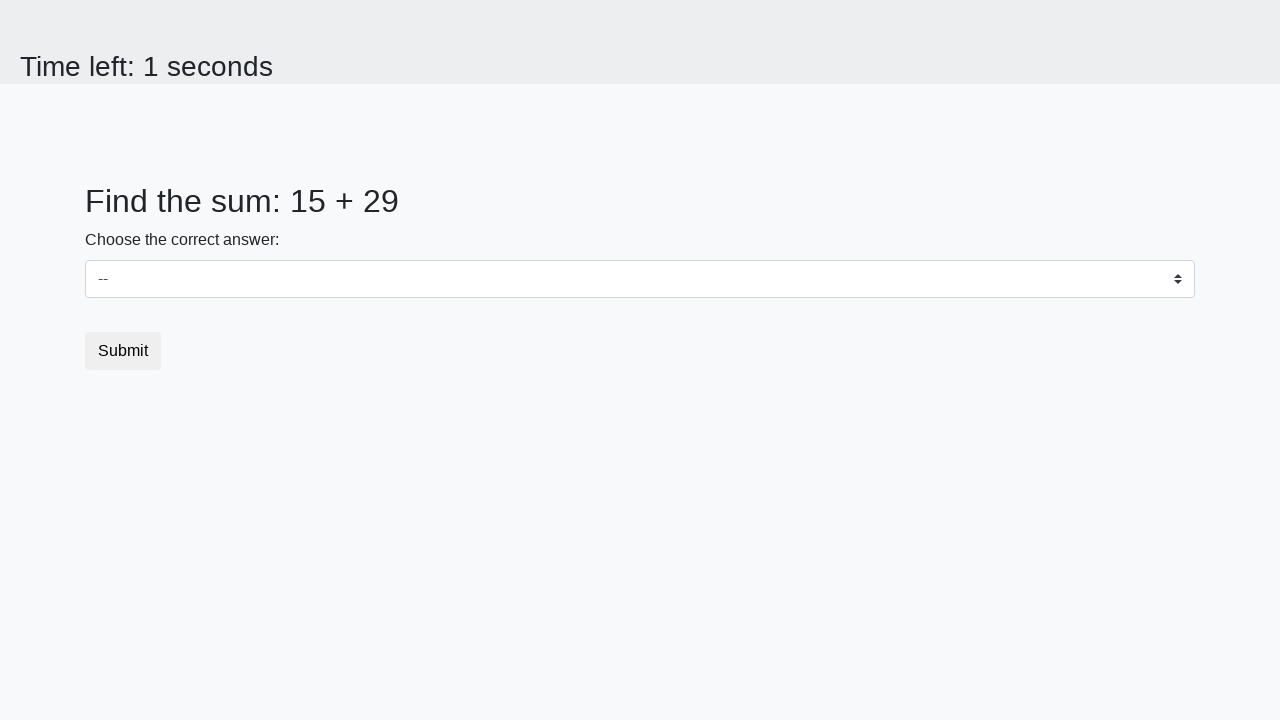

Located first number element
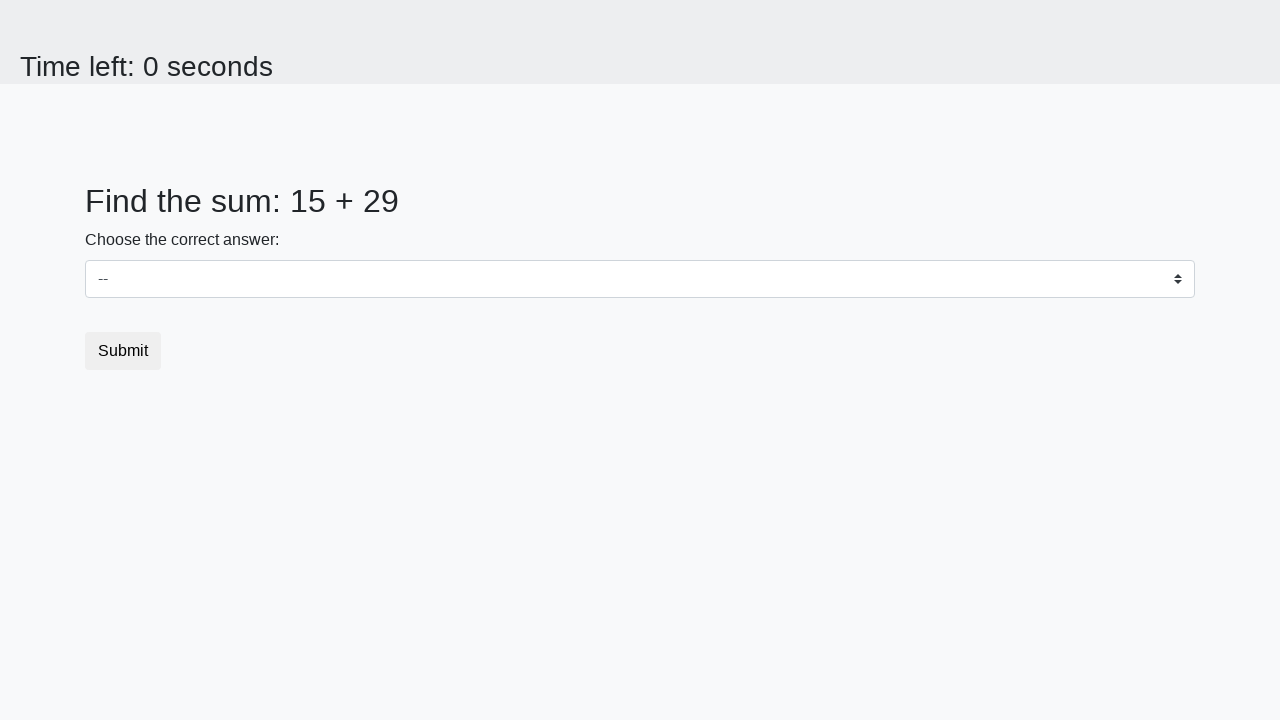

Located second number element
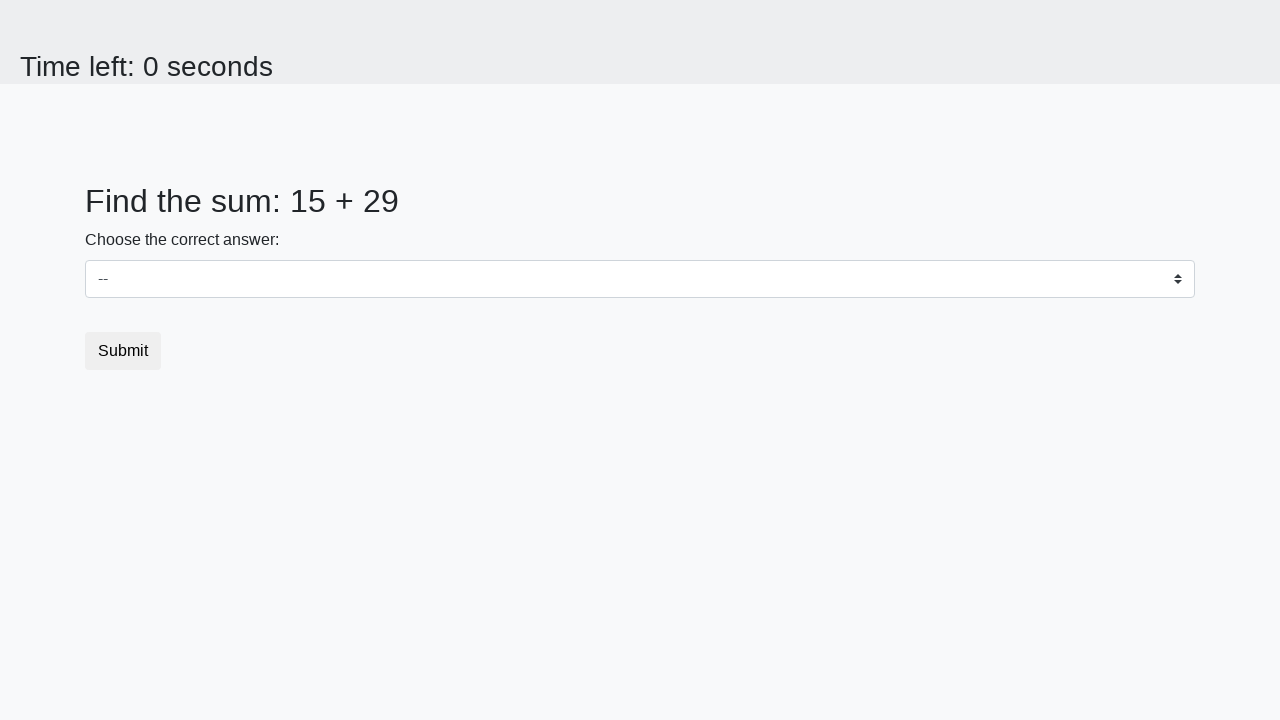

Retrieved first number: 15
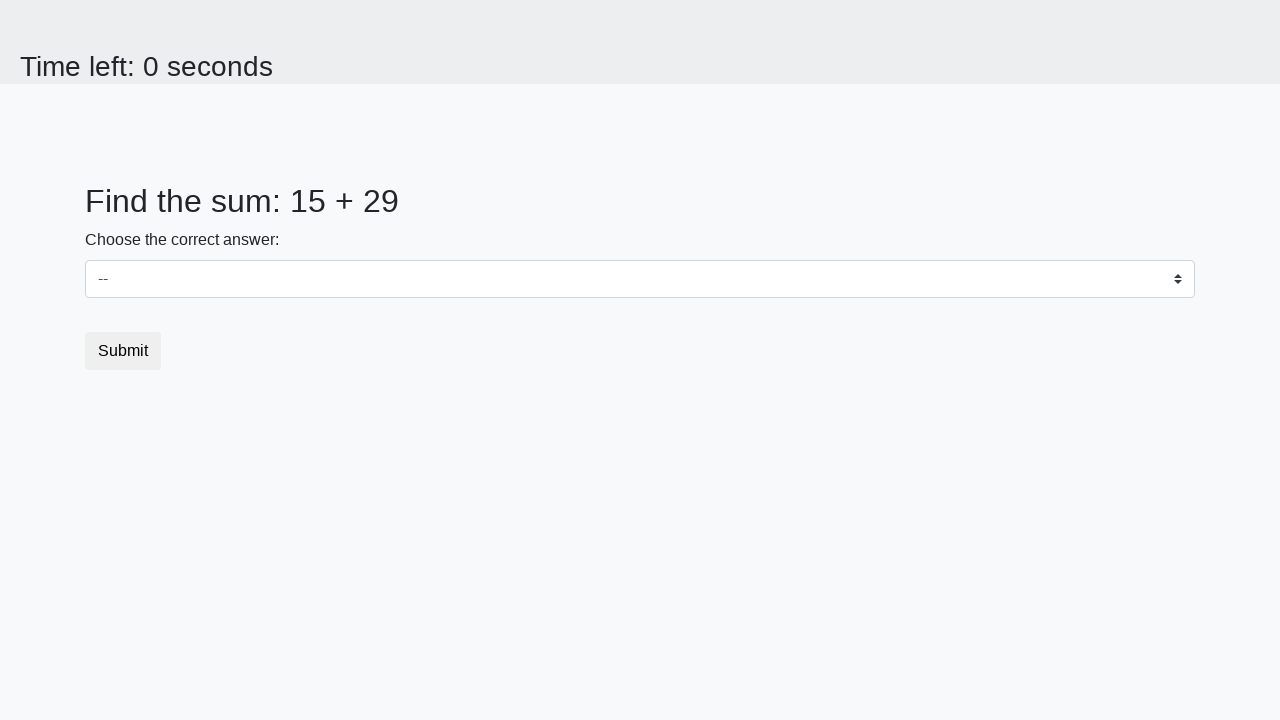

Retrieved second number: 29
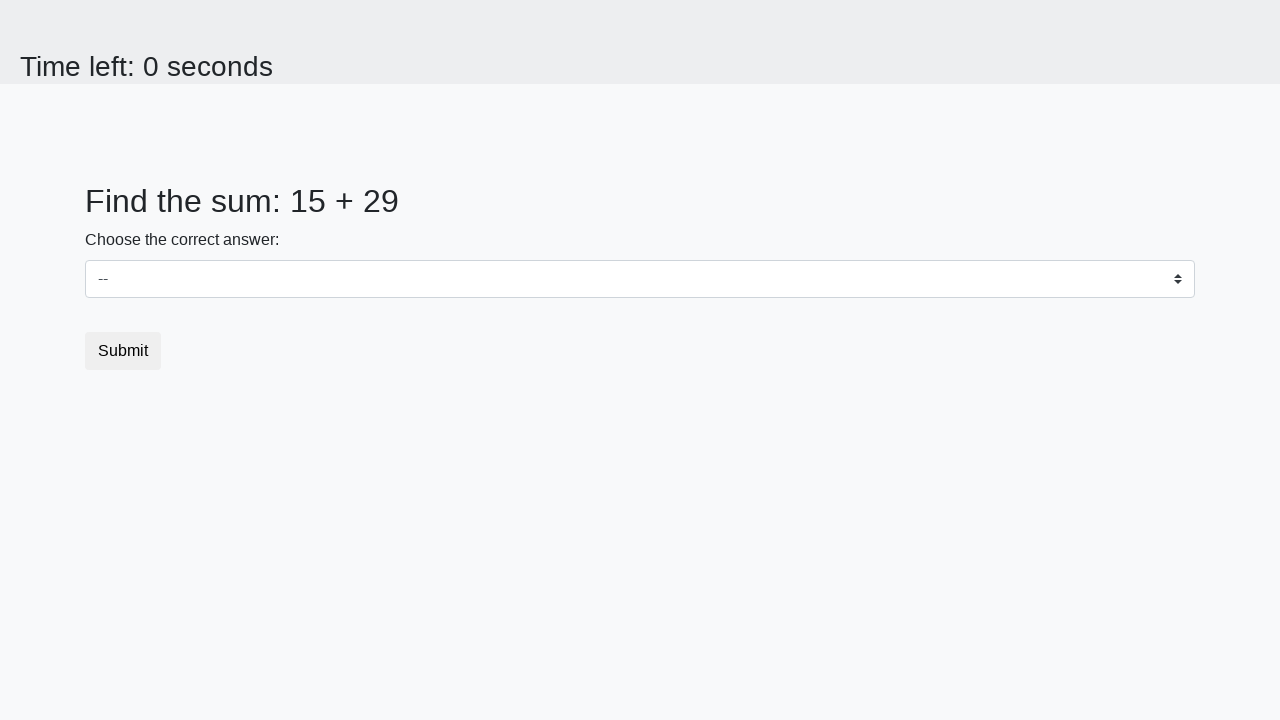

Calculated sum: 15 + 29 = 44
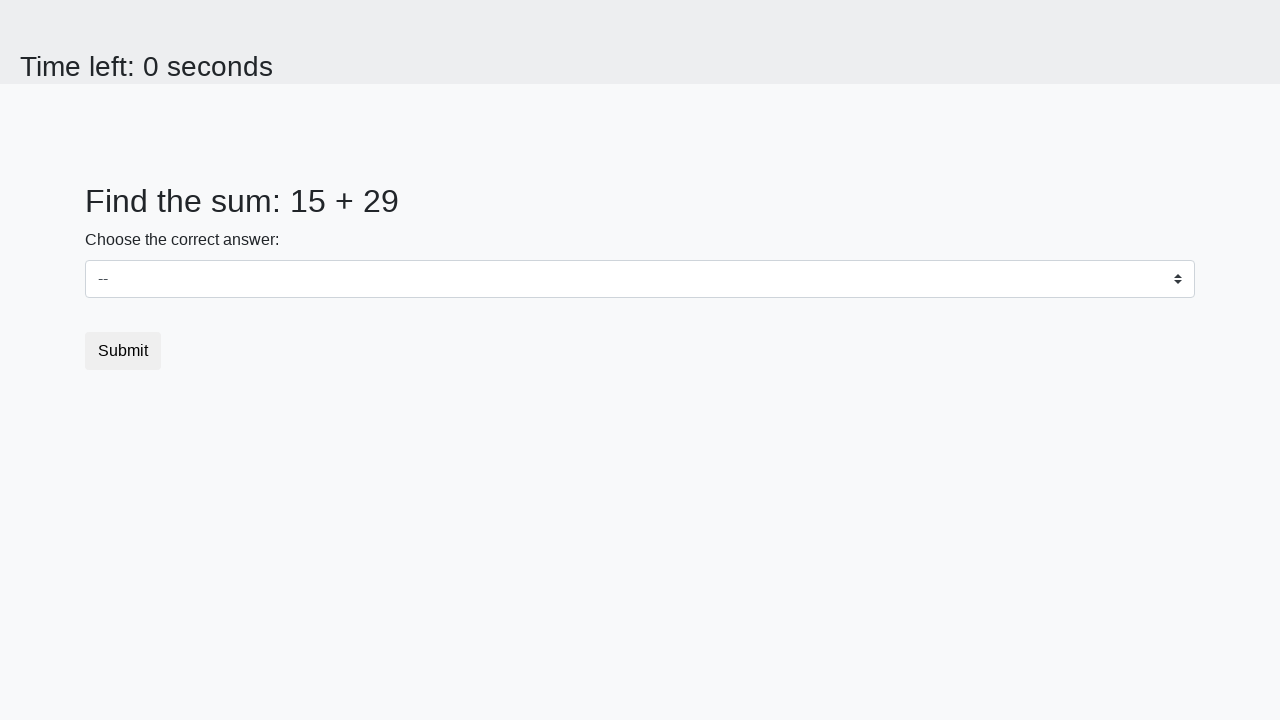

Selected sum value '44' from dropdown on select
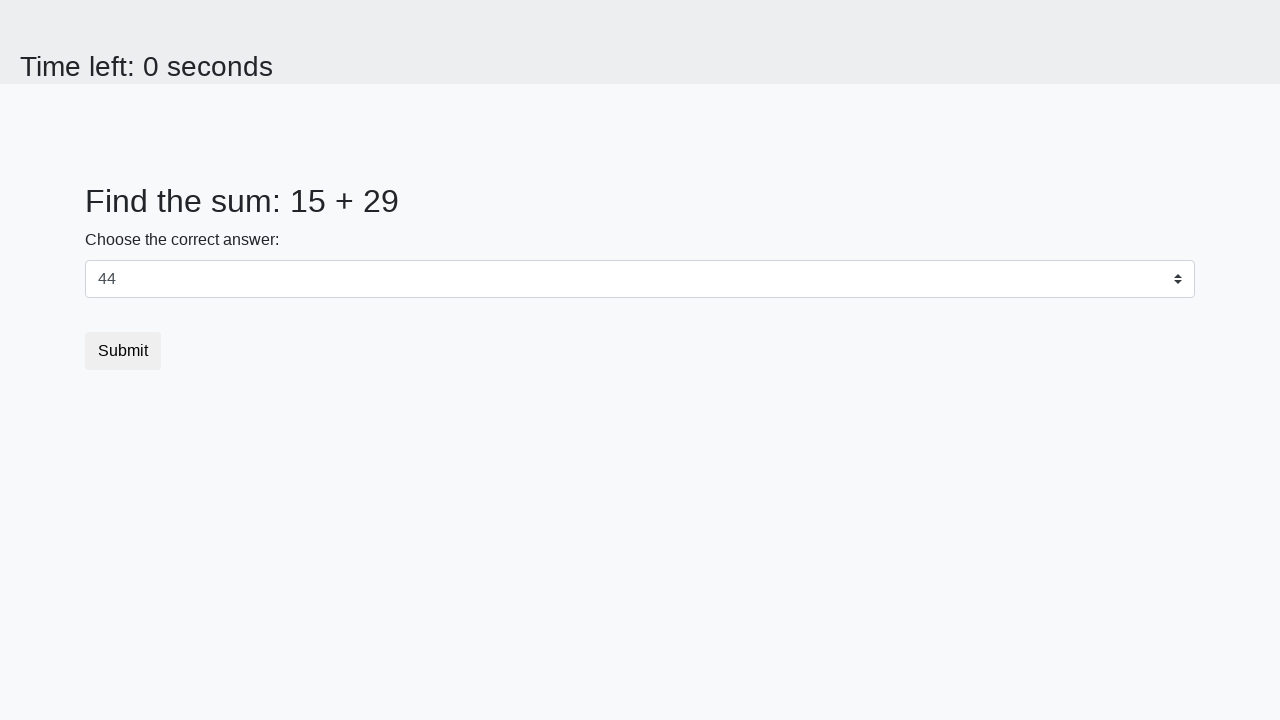

Clicked submit button to complete form at (123, 351) on button
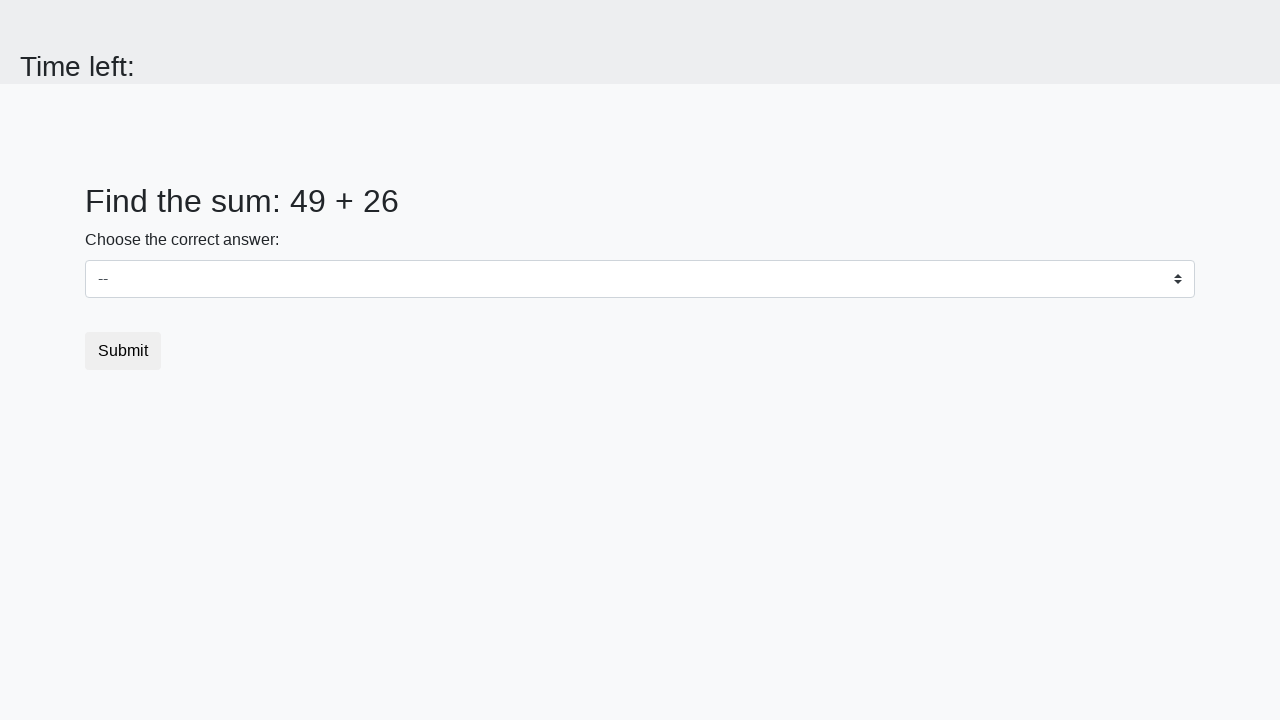

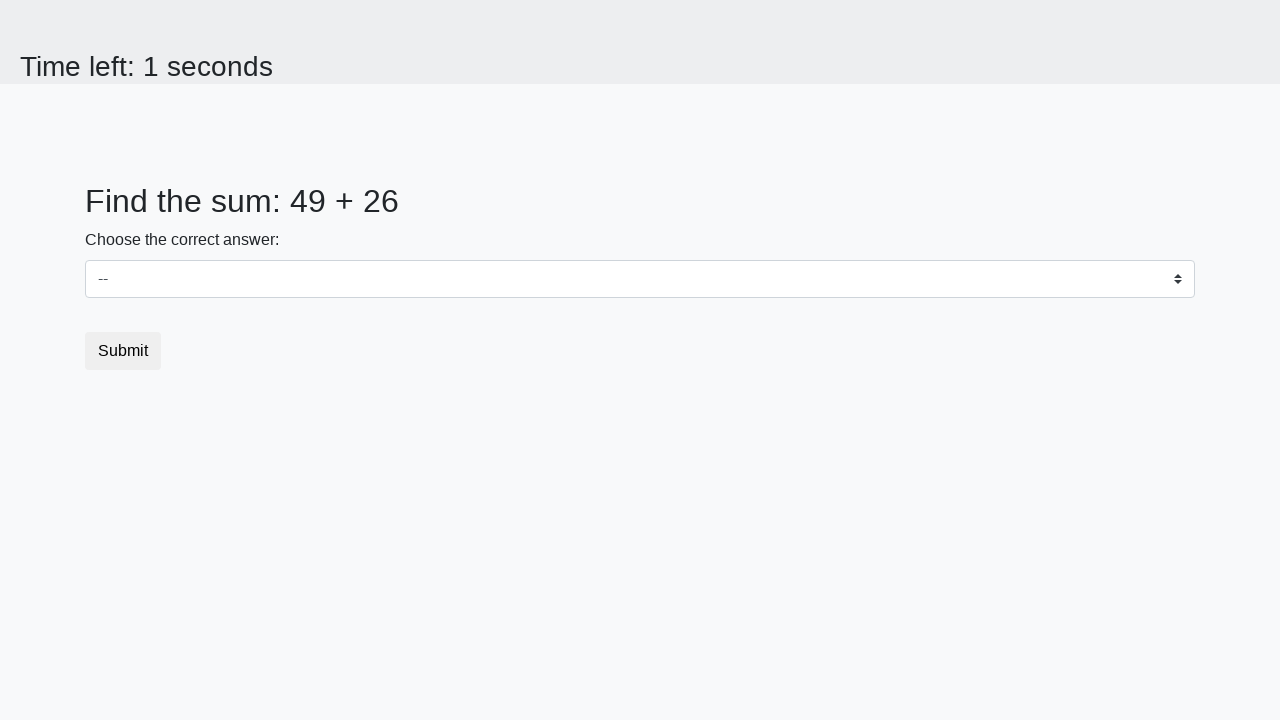